Tests radio button functionality by selecting a browser option and verifying age group selection state

Starting URL: https://www.leafground.com/radio.xhtml

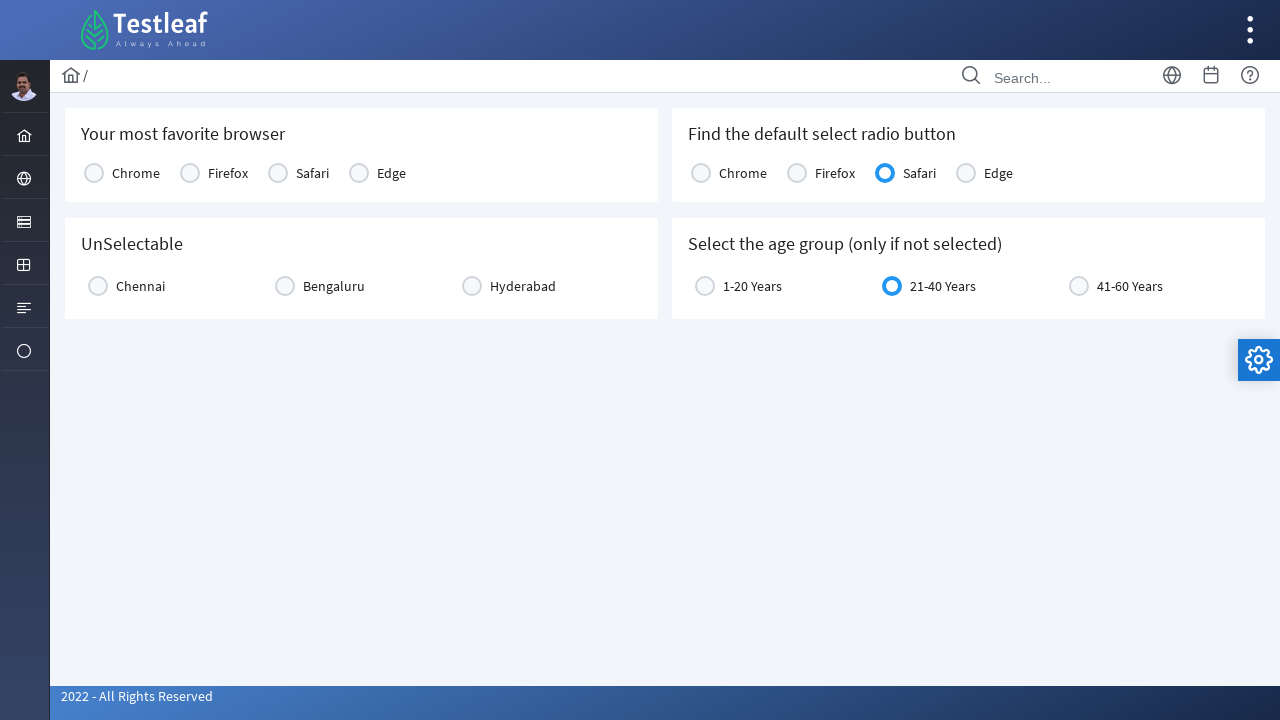

Clicked Chrome radio button at (94, 173) on xpath=//label[text()='Chrome']/preceding-sibling::div
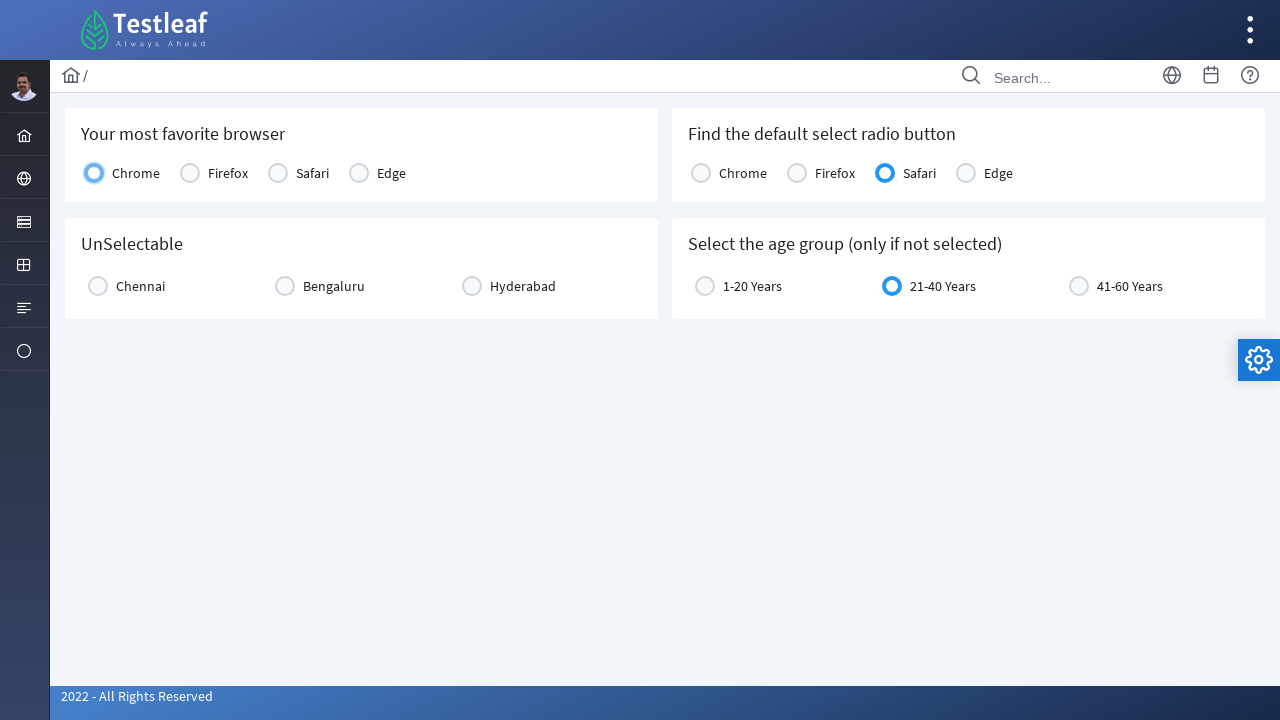

Located age group radio button (21-40 Years)
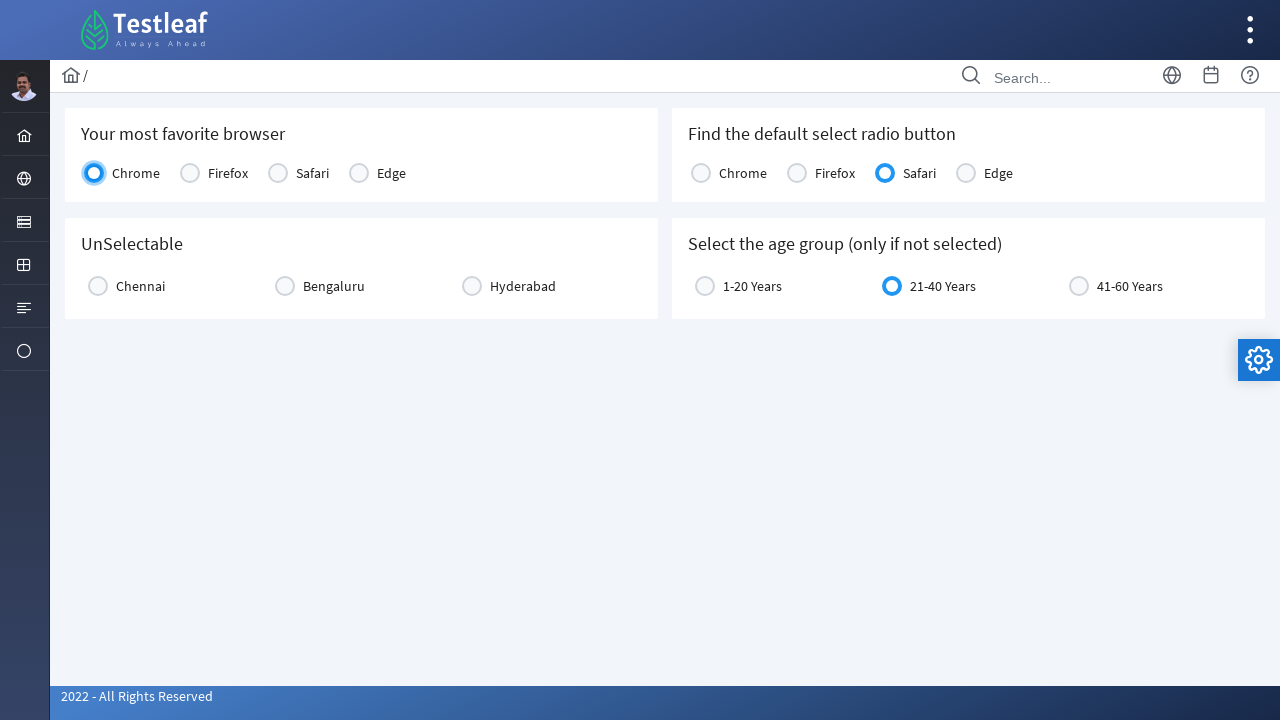

Verified age group 21-40 Years is selected
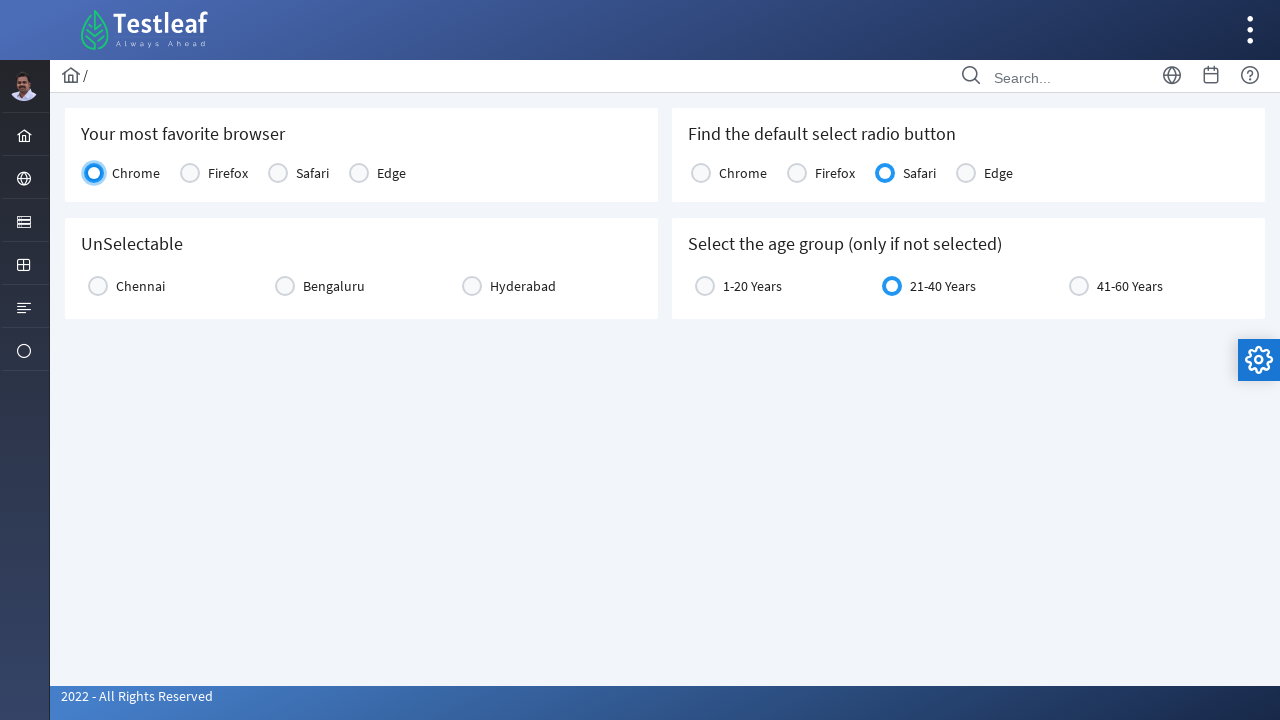

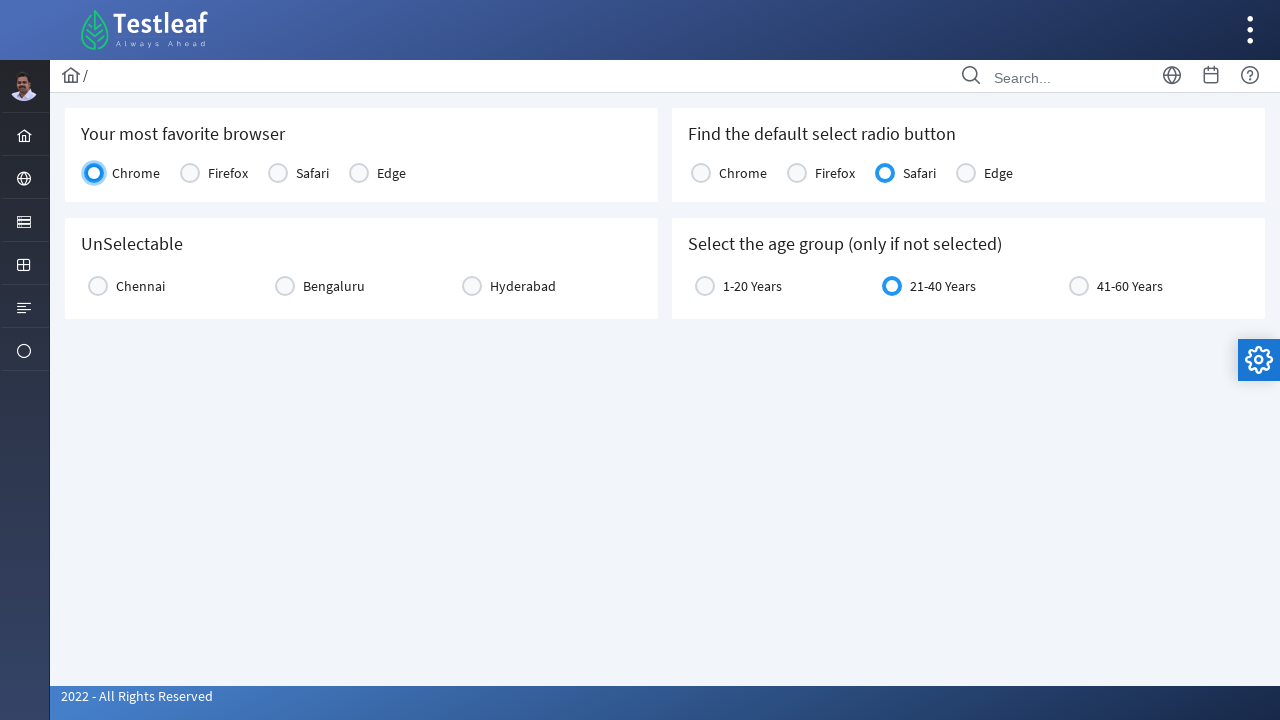